Tests the hamburger menu navigation on an online shoe portal by clicking the menu toggle and then clicking the Sign In link to navigate to the login page.

Starting URL: https://anupdamoda.github.io/AceOnlineShoePortal/index.html#

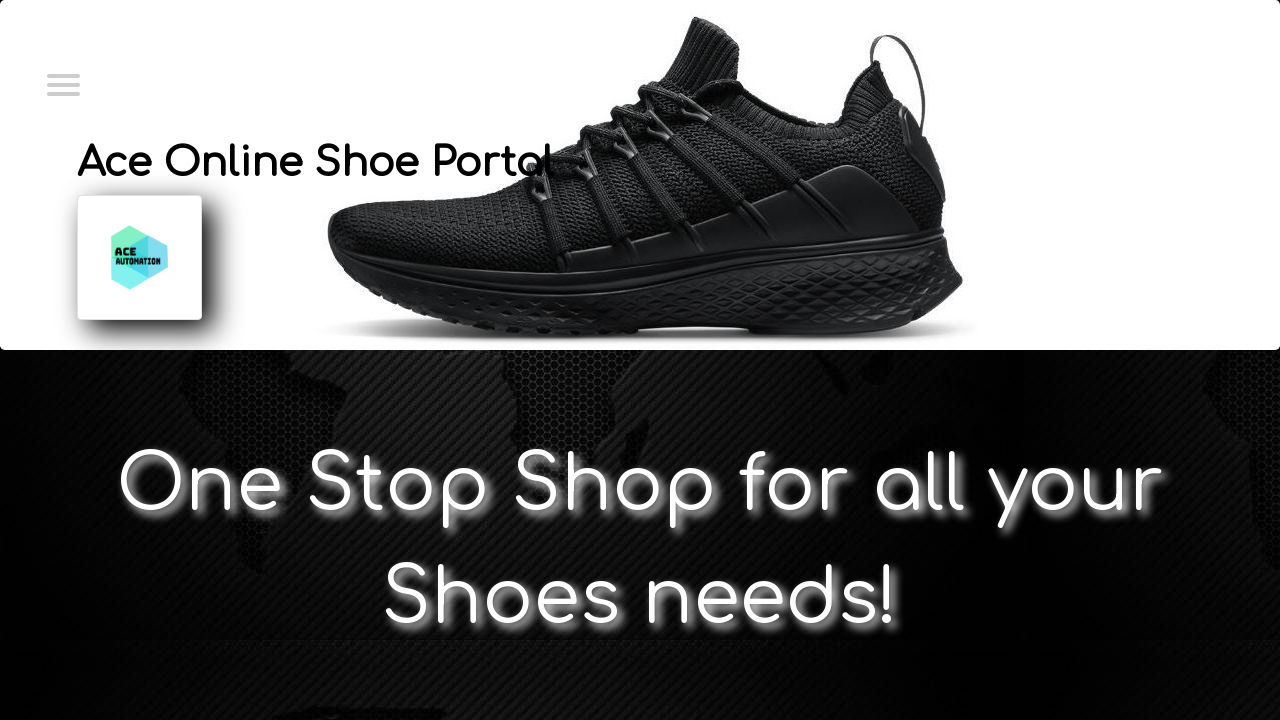

Clicked hamburger menu toggle at (62, 83) on xpath=//*[@id='menuToggle']/input
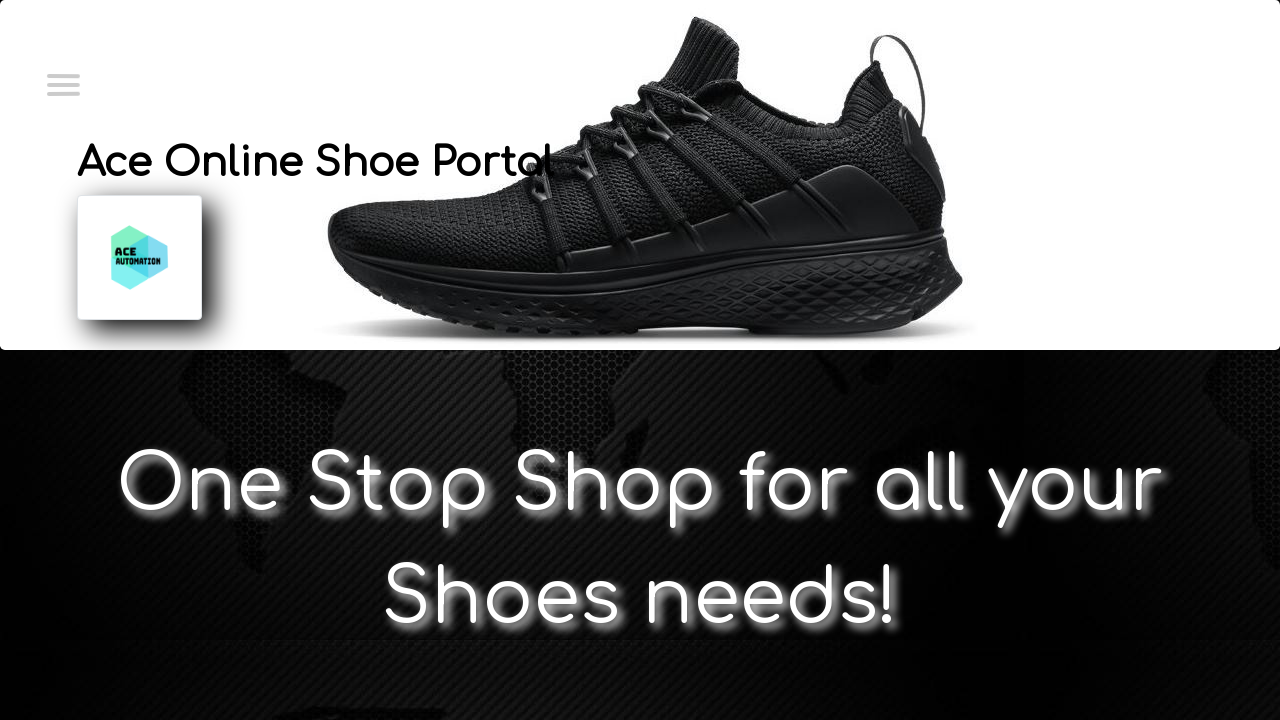

Waited for menu animation to complete
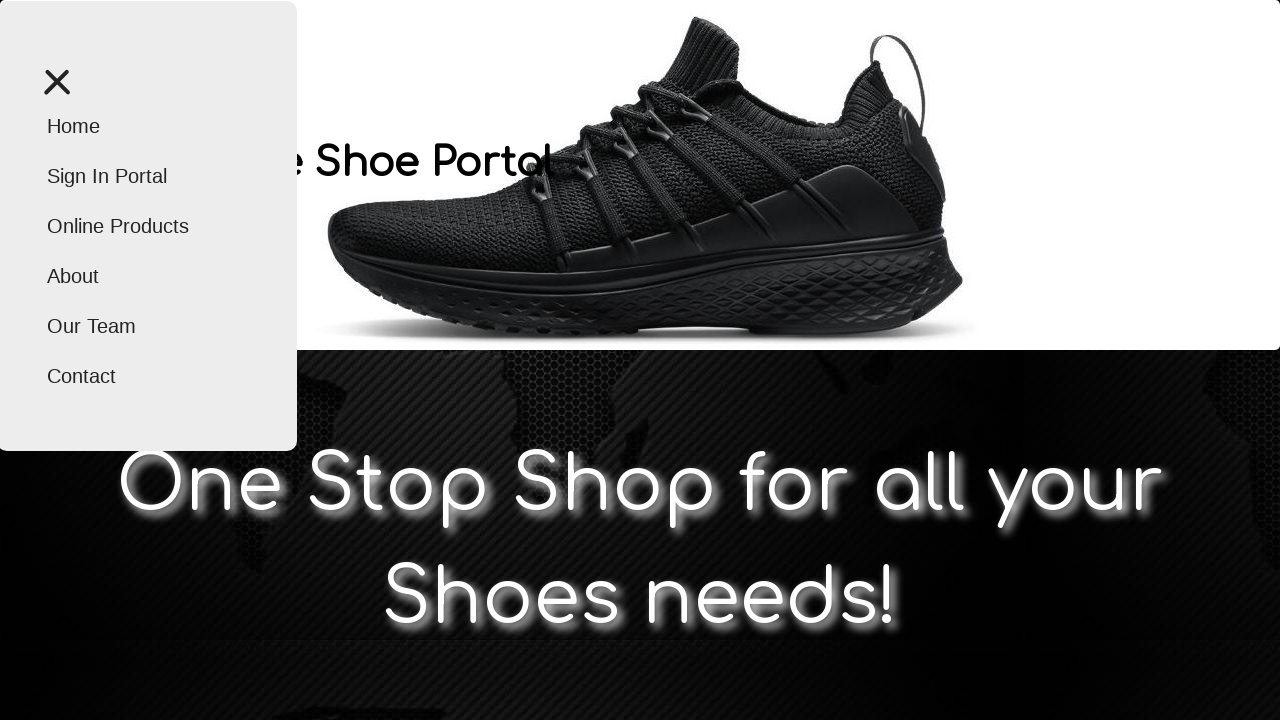

Clicked Sign In link in navigation menu at (147, 176) on xpath=//*[@id='menu']/a[2]/li
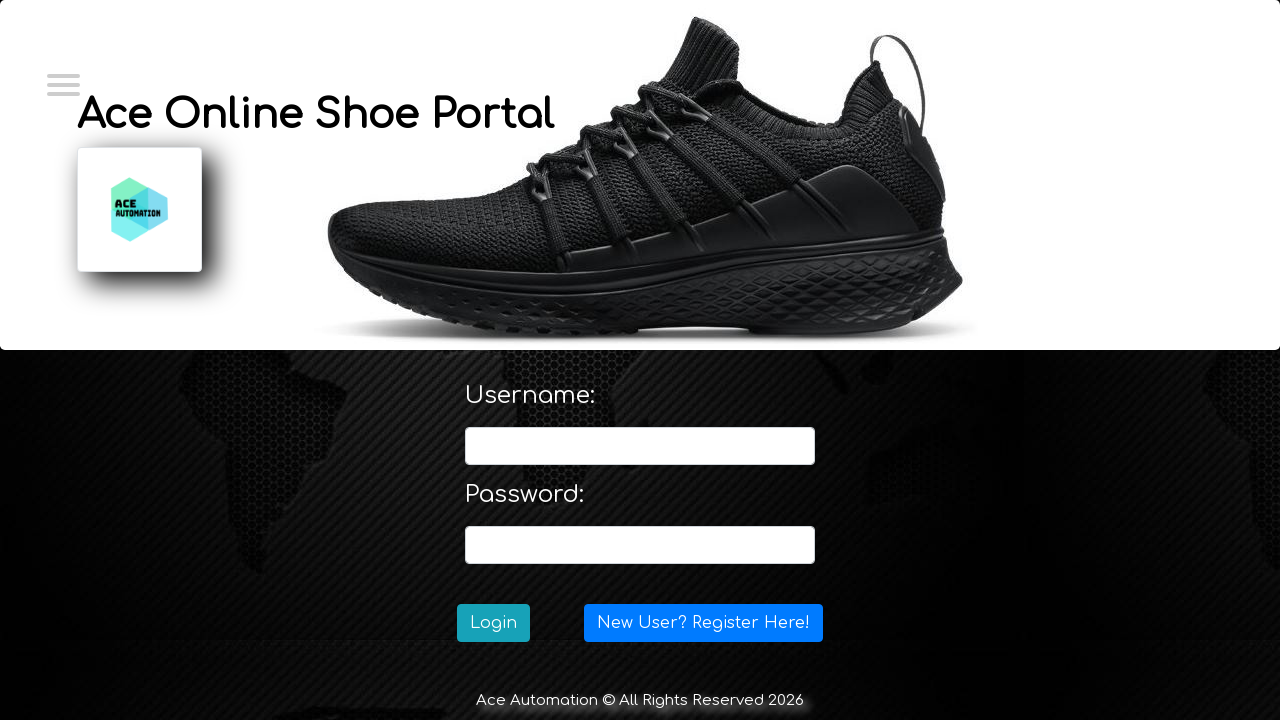

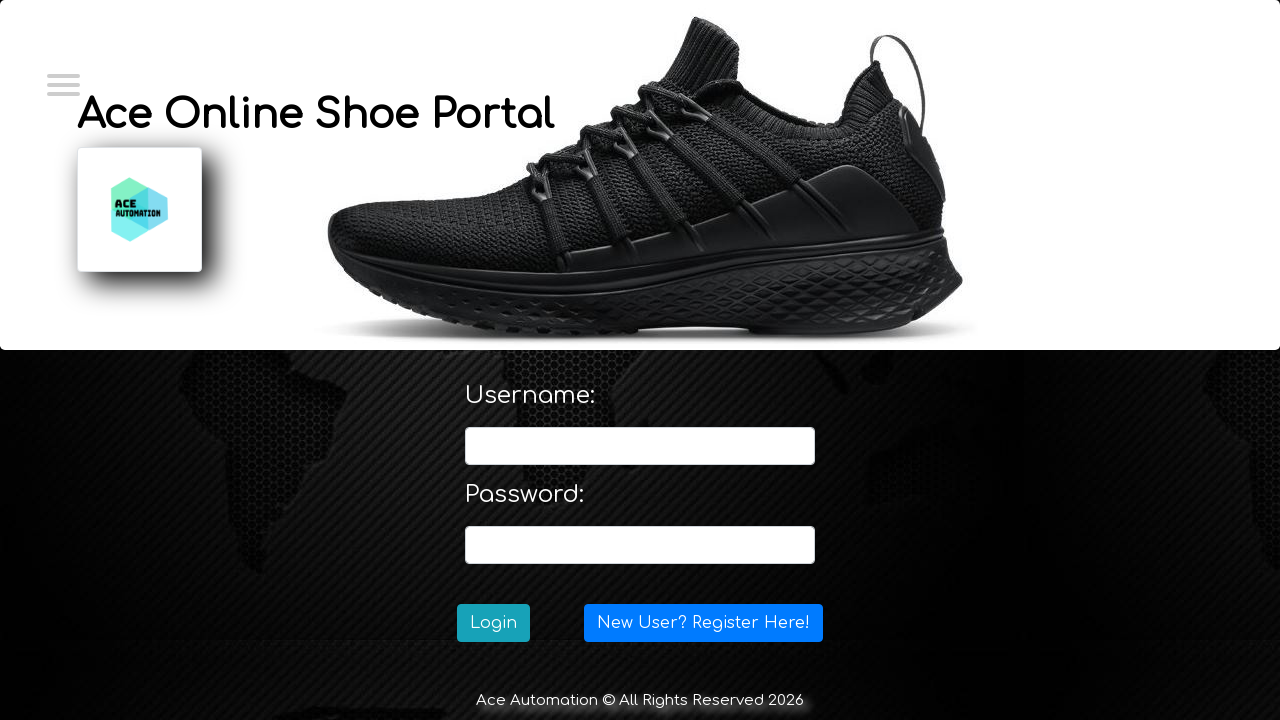